Tests relative locator functionality by clicking on a checkbox that is positioned to the left of a specific text element on a practice page

Starting URL: https://selectorshub.com/xpath-practice-page/

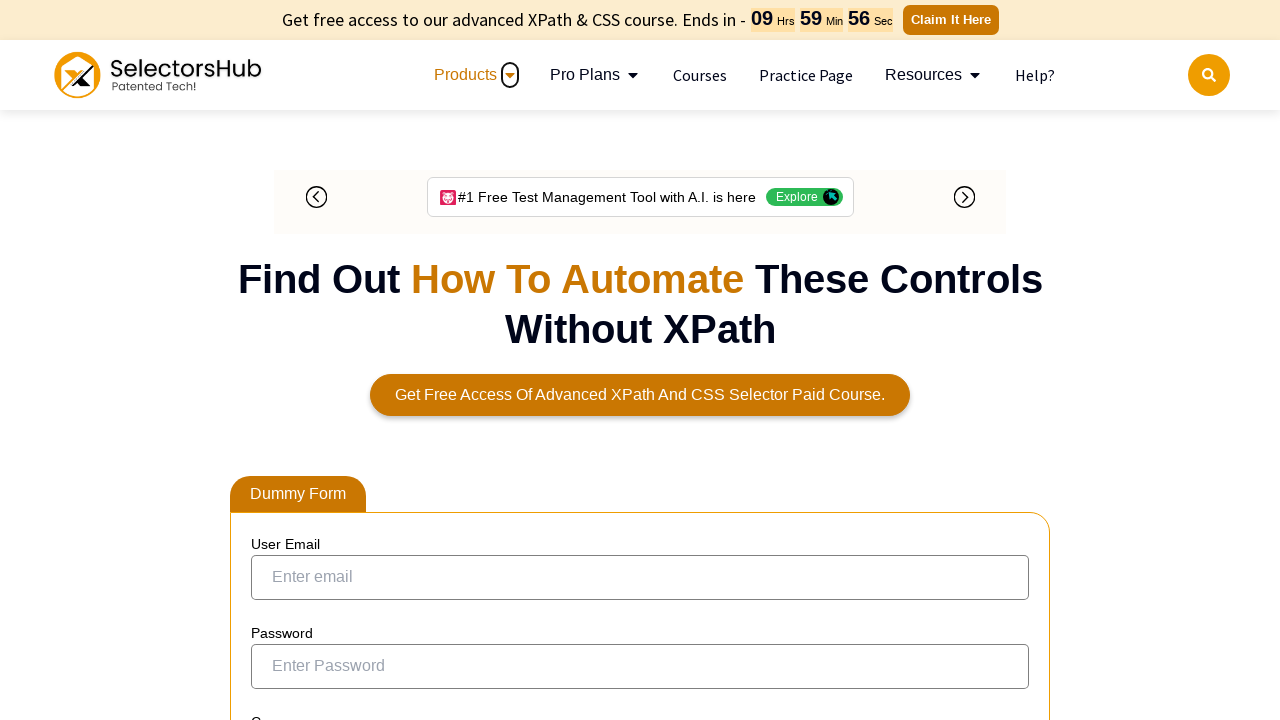

Navigated to XPath practice page
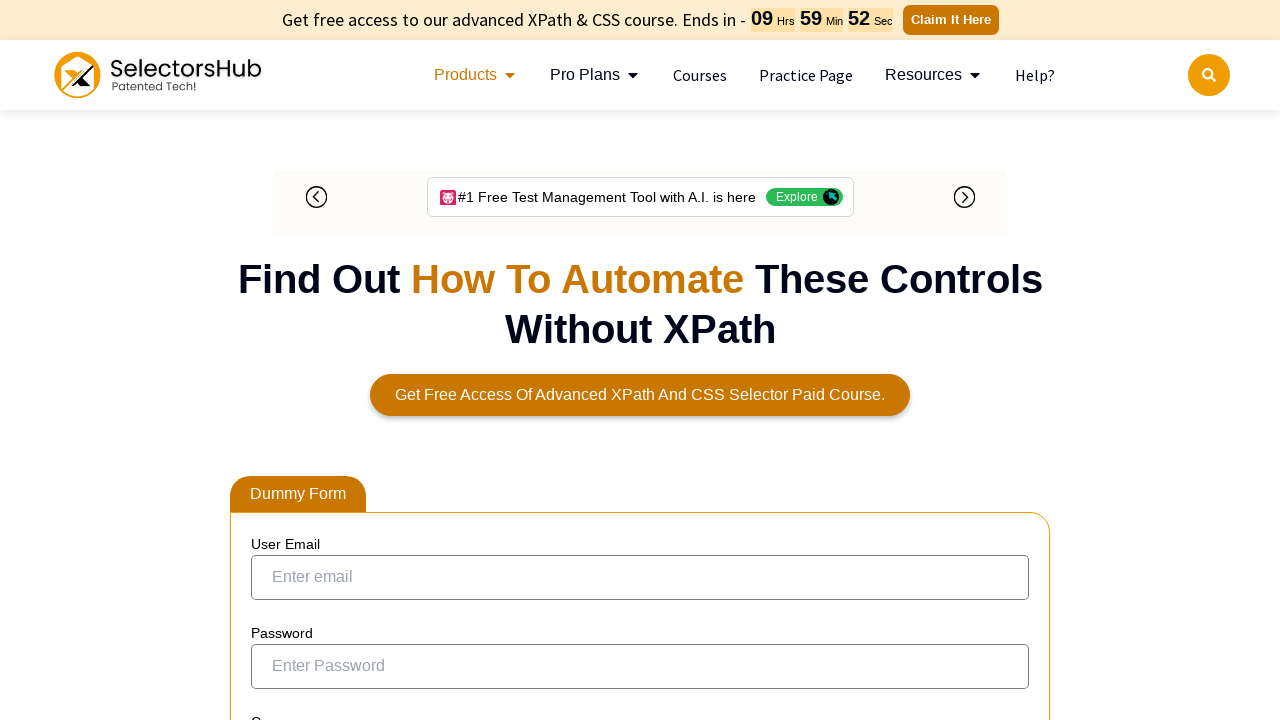

Clicked checkbox positioned to the left of 'Joe.Root' text using relative locator at (274, 353) on input[type='checkbox']:left-of(:text('Joe.Root')) >> nth=0
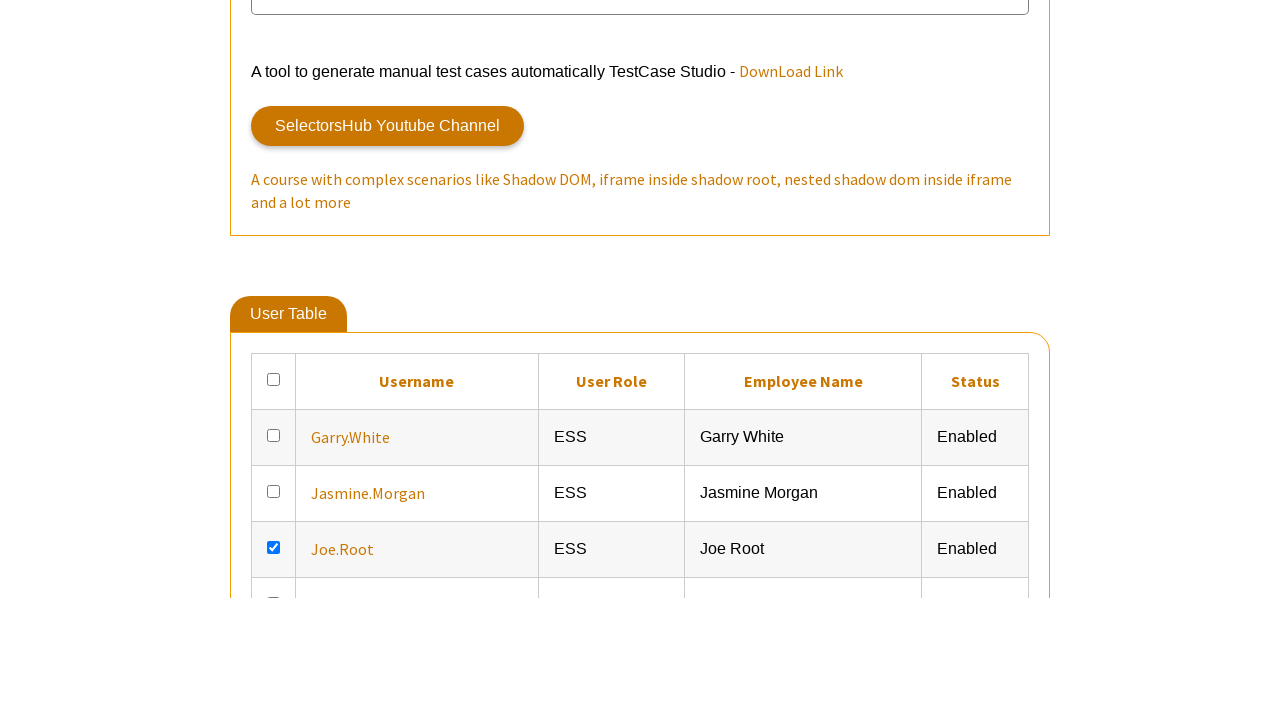

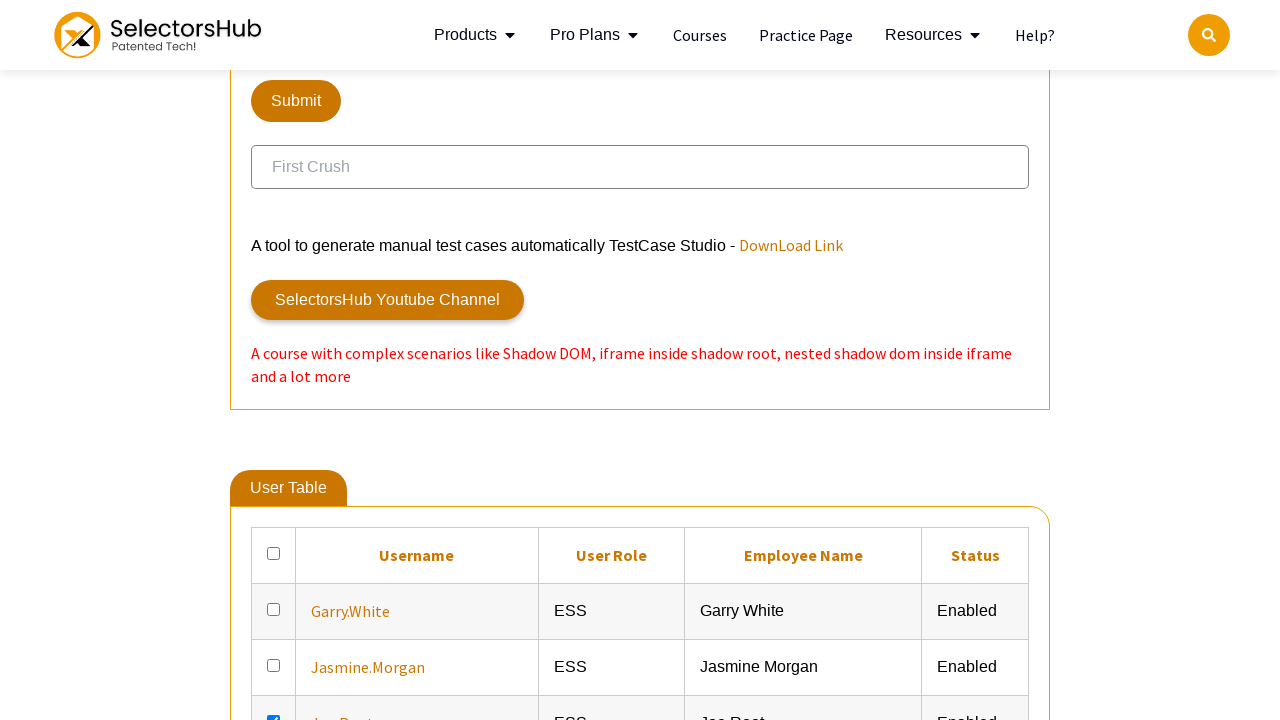